Tests accepting a JavaScript alert by clicking the first button, accepting the alert dialog, and verifying the result message shows success.

Starting URL: https://the-internet.herokuapp.com/javascript_alerts

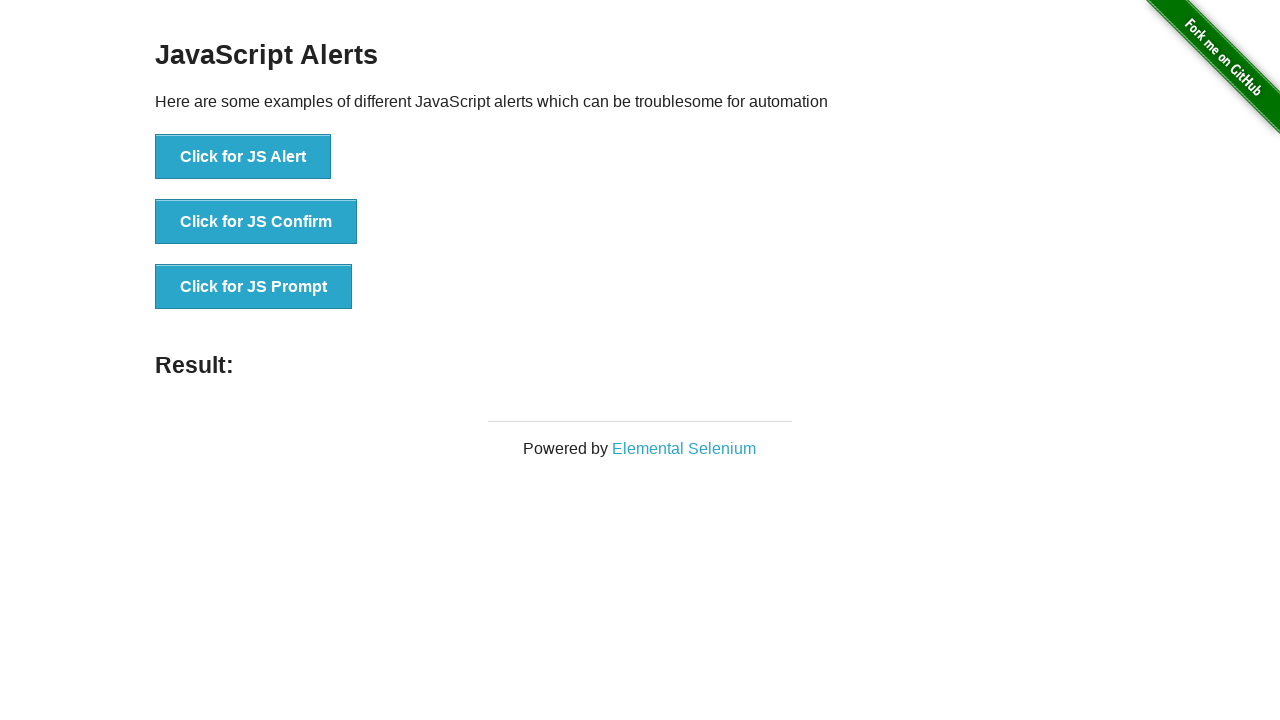

Clicked the 'Click for JS Alert' button to trigger JavaScript alert at (243, 157) on xpath=//*[text()='Click for JS Alert']
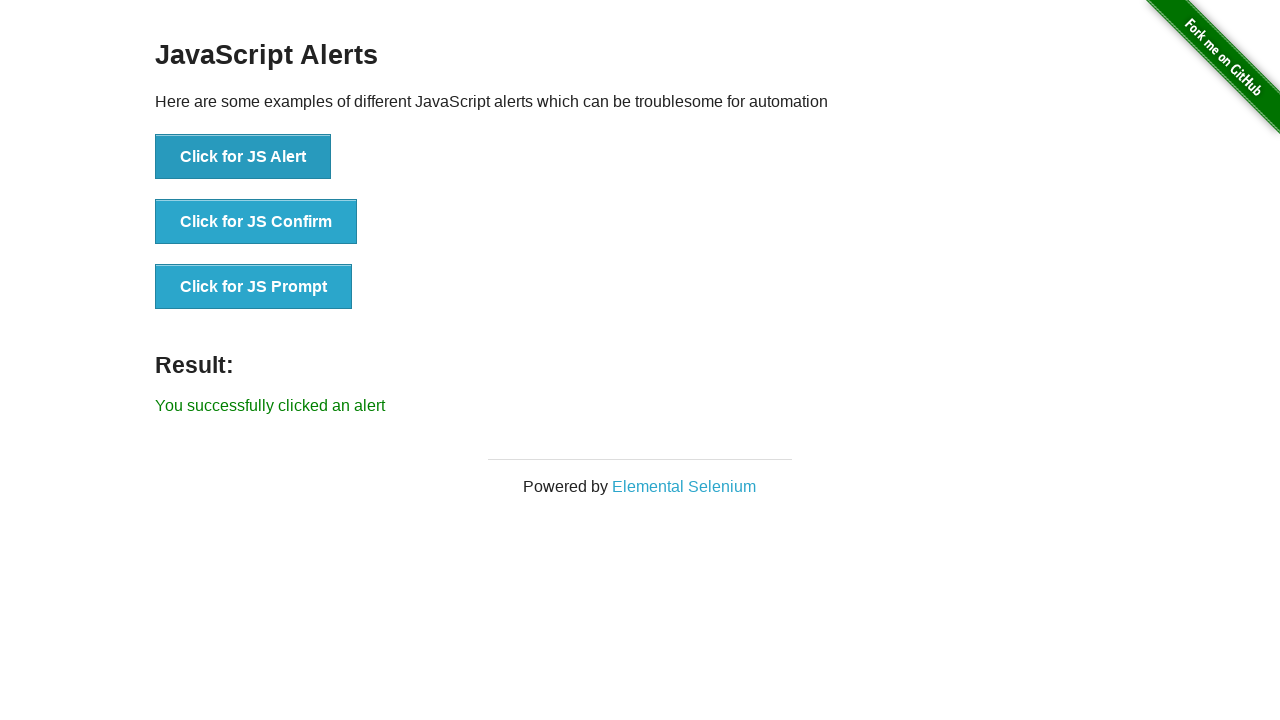

Set up dialog handler to accept alerts
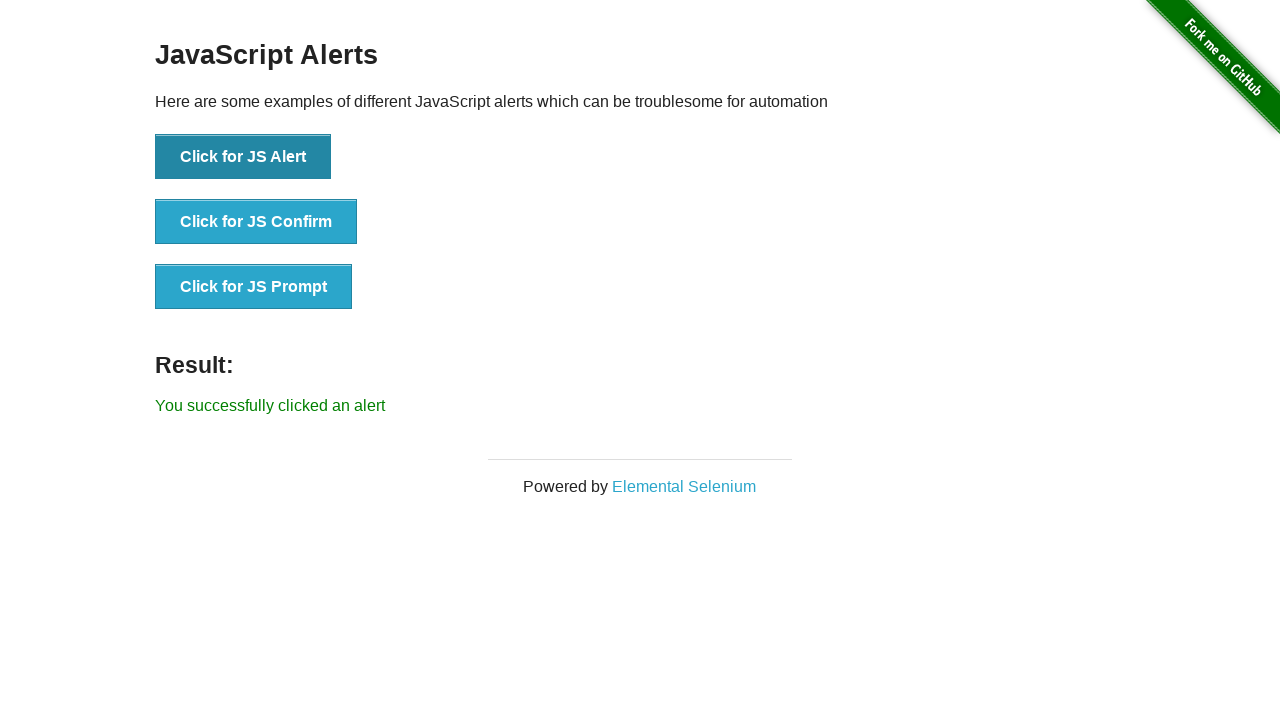

Clicked the 'Click for JS Alert' button again to trigger alert for acceptance at (243, 157) on xpath=//*[text()='Click for JS Alert']
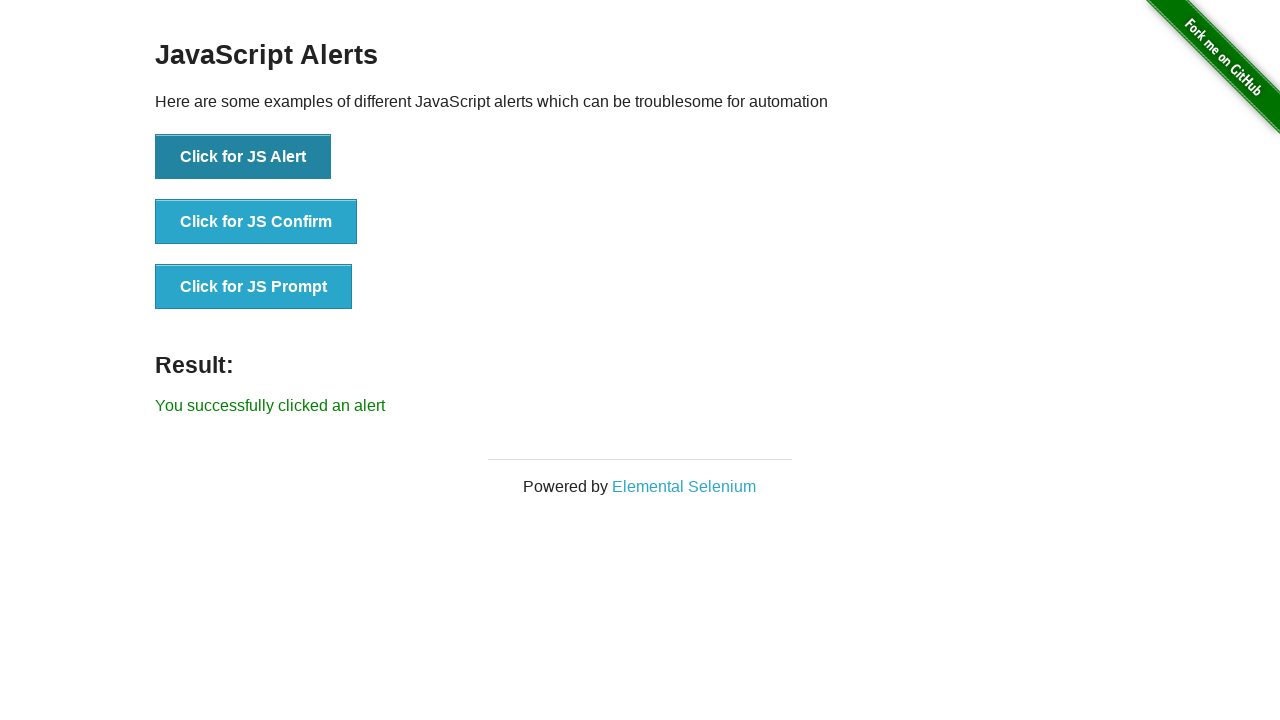

Alert was successfully accepted and result message appeared
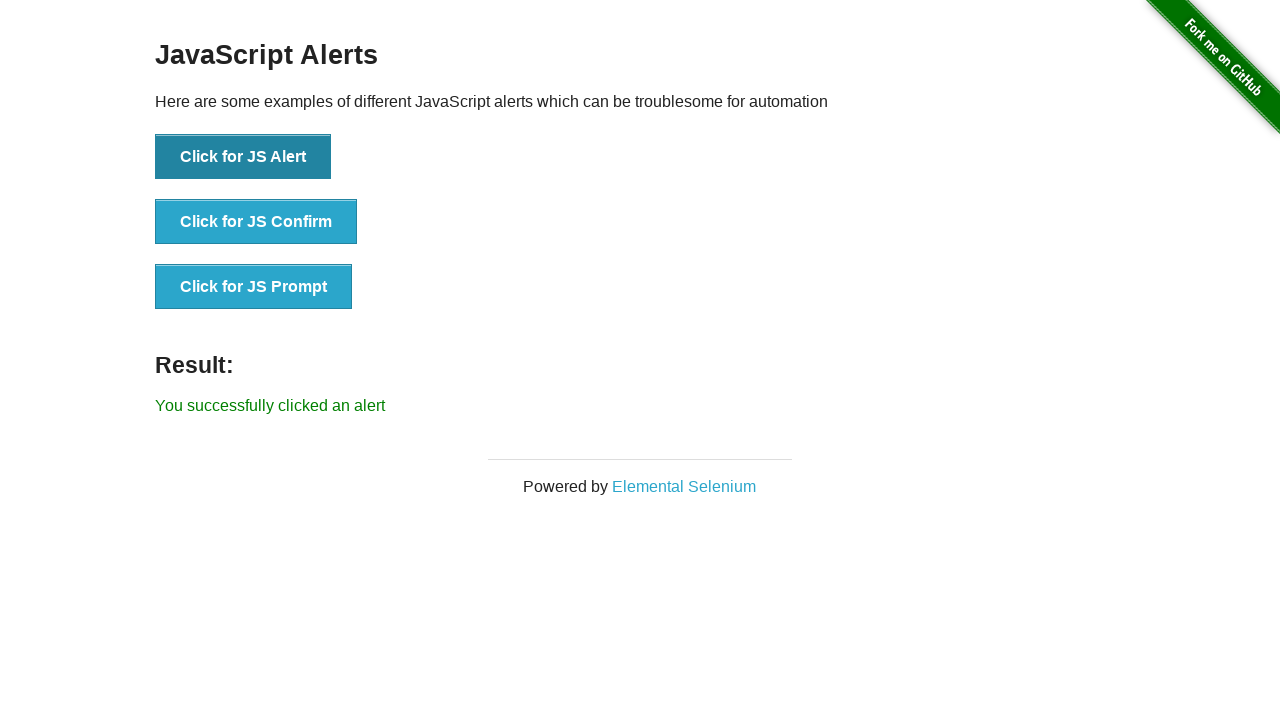

Retrieved result message text content
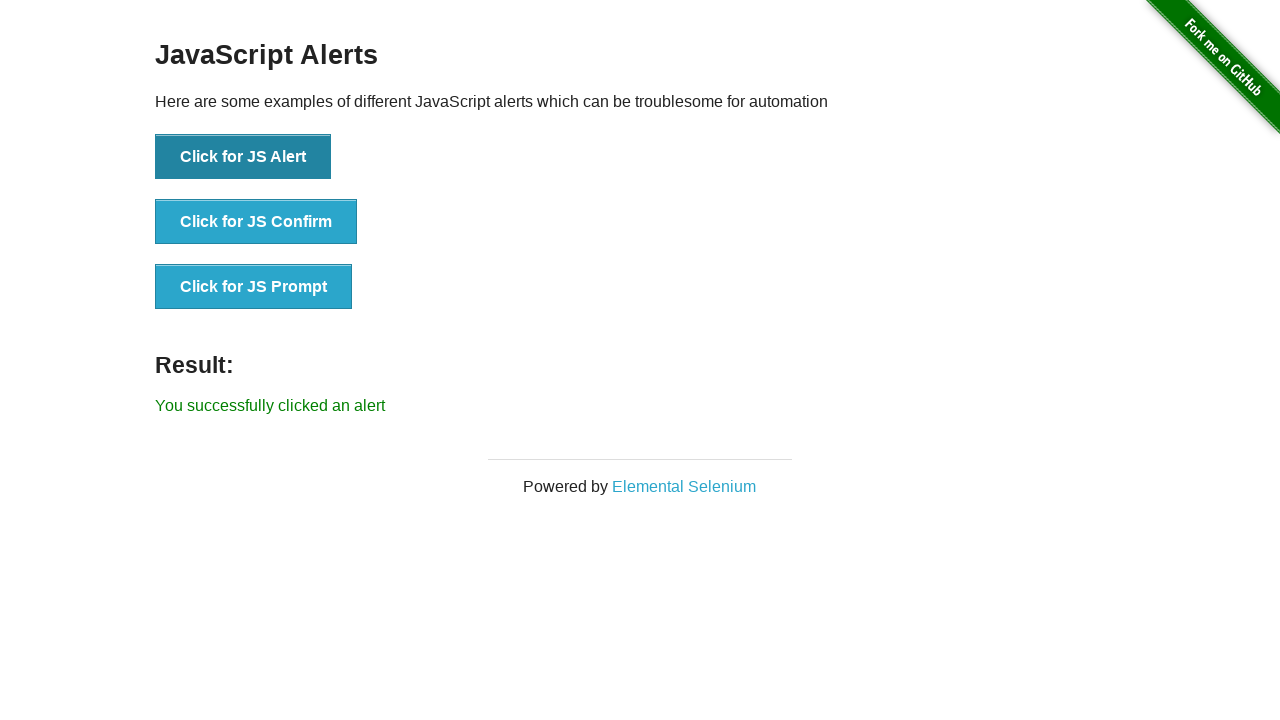

Verified result message equals 'You successfully clicked an alert'
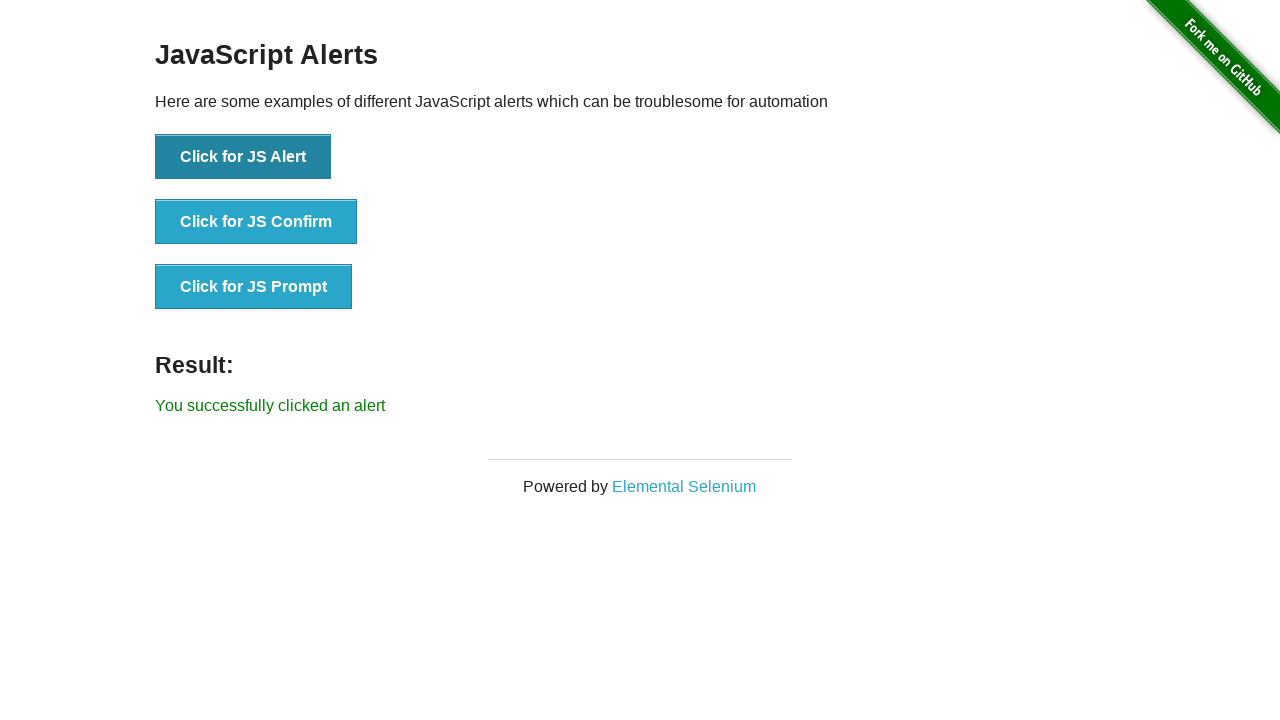

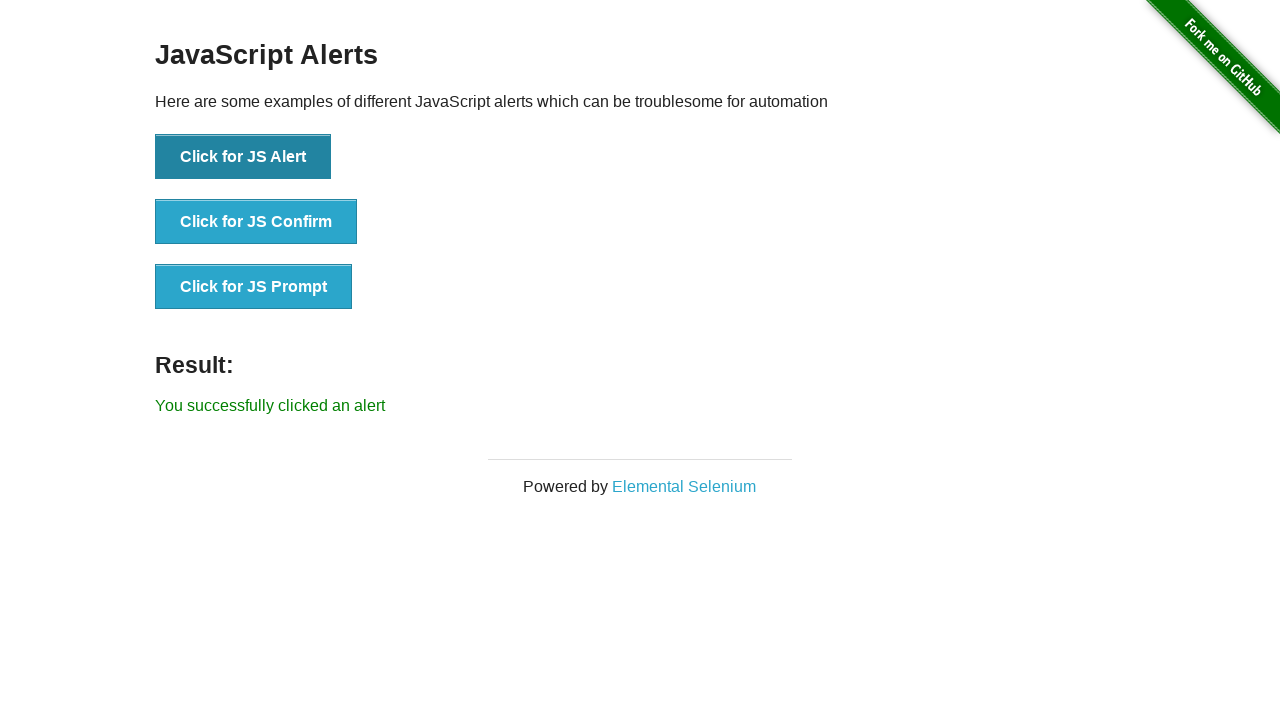